Tests checkout form submission by filling in personal information, shipping address, and payment details (credit card information), then clicking the proceed button on Bootstrap's example checkout page.

Starting URL: https://getbootstrap.com/docs/4.0/examples/checkout/

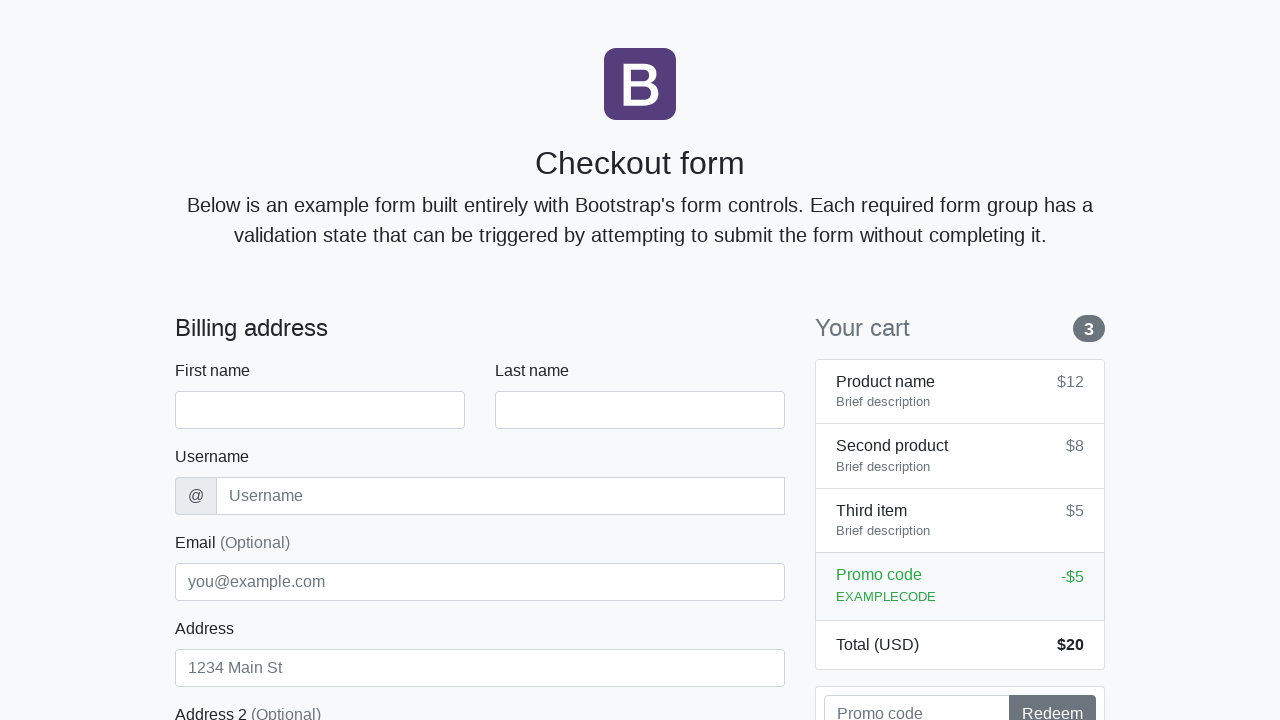

Form loaded successfully
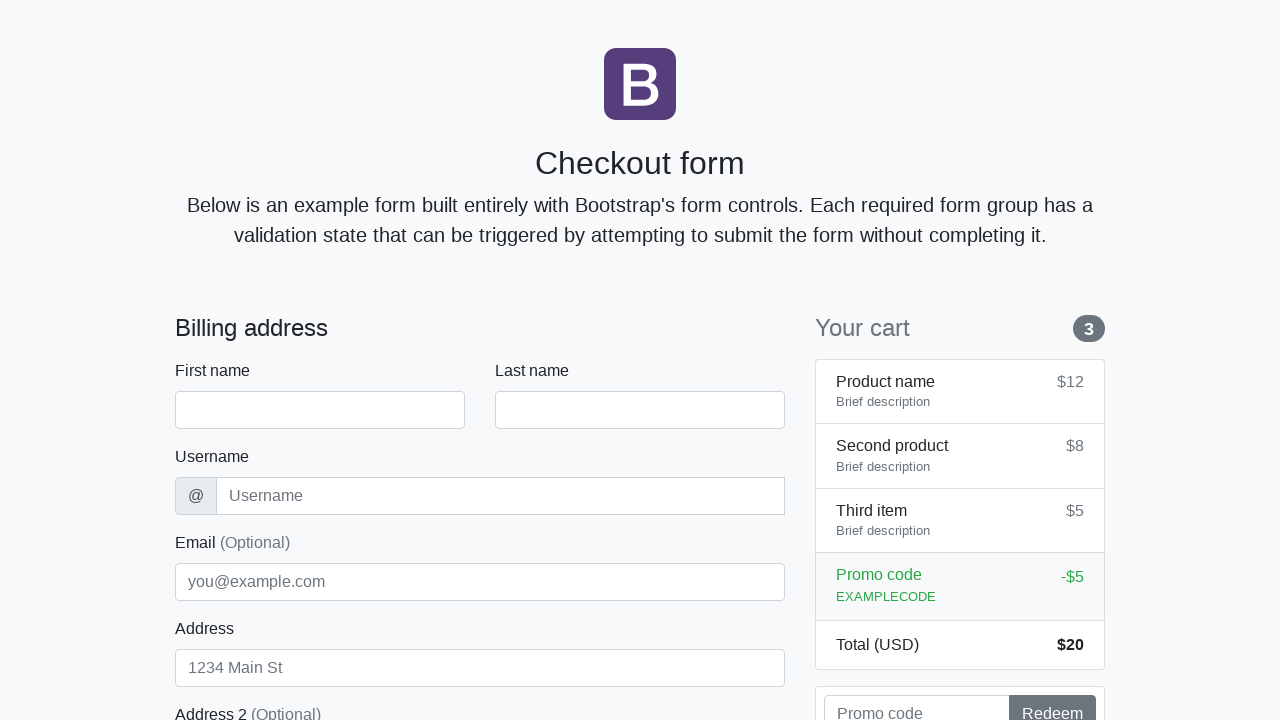

Filled first name field with 'Anton' on #firstName
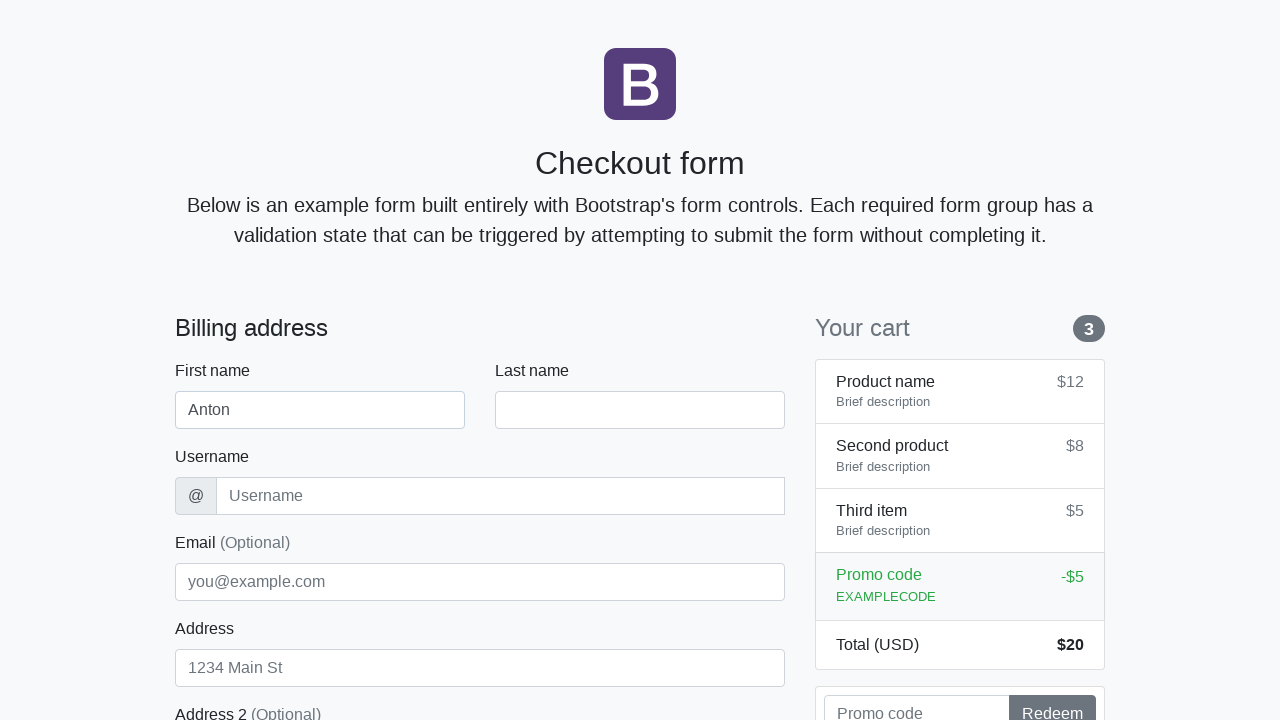

Filled last name field with 'Angelov' on #lastName
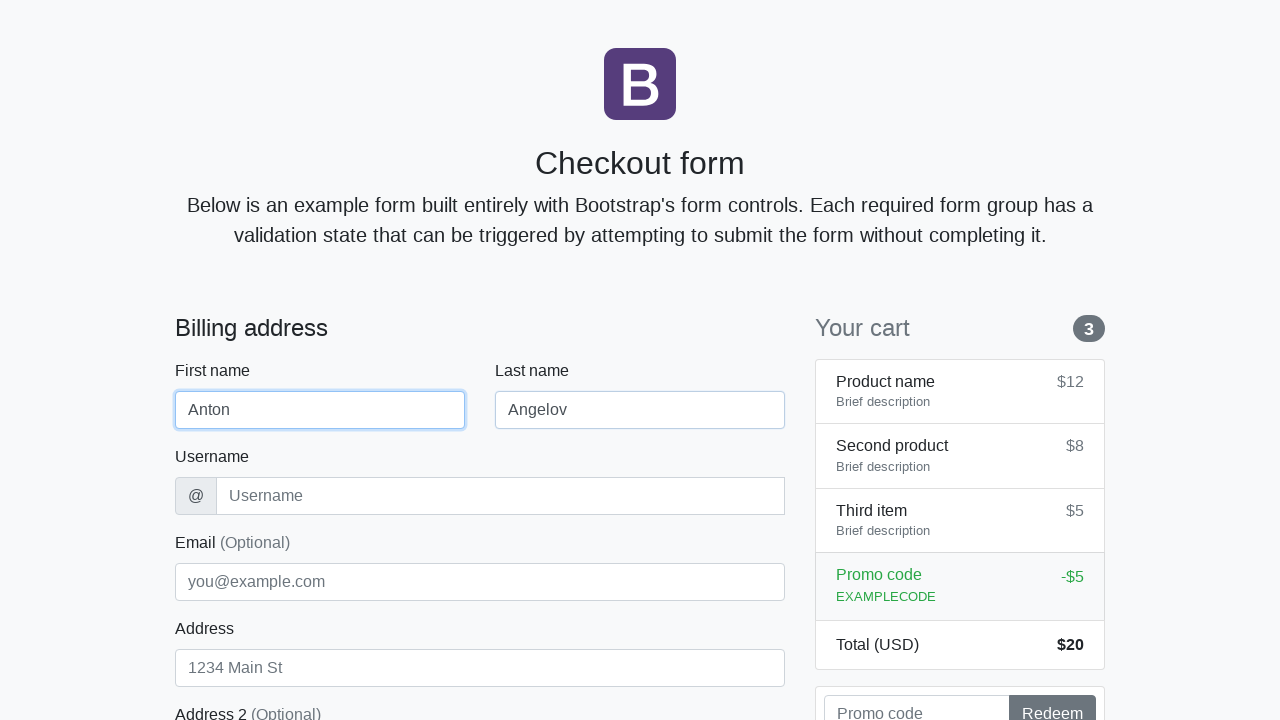

Filled username field with 'angelovstanton' on #username
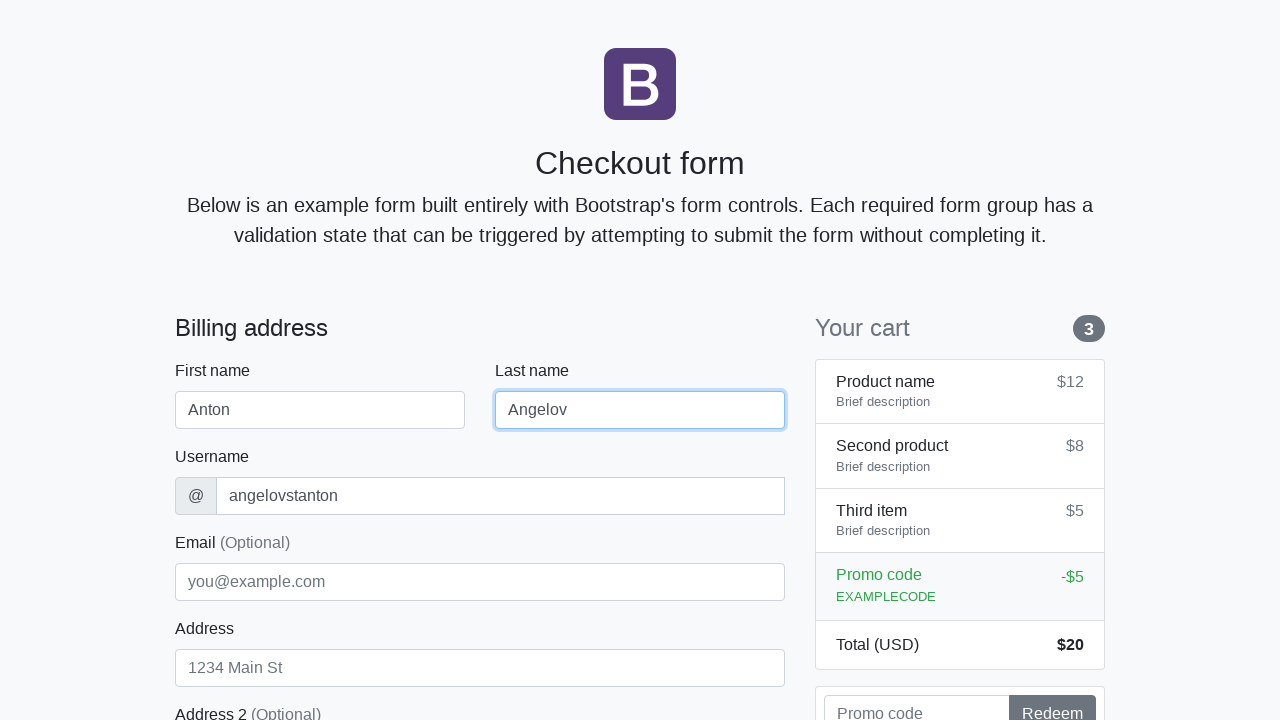

Filled email field with 'george@lambdatest.com' on #email
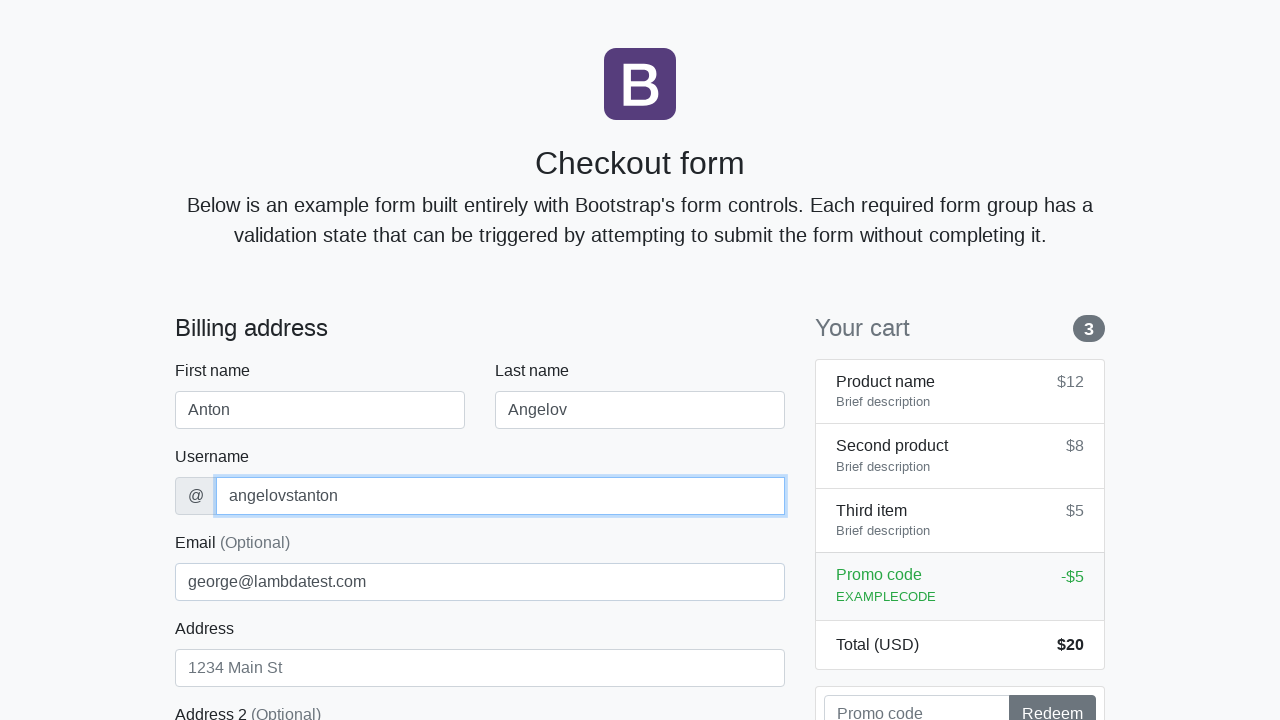

Filled address field with 'Flower Street 76' on #address
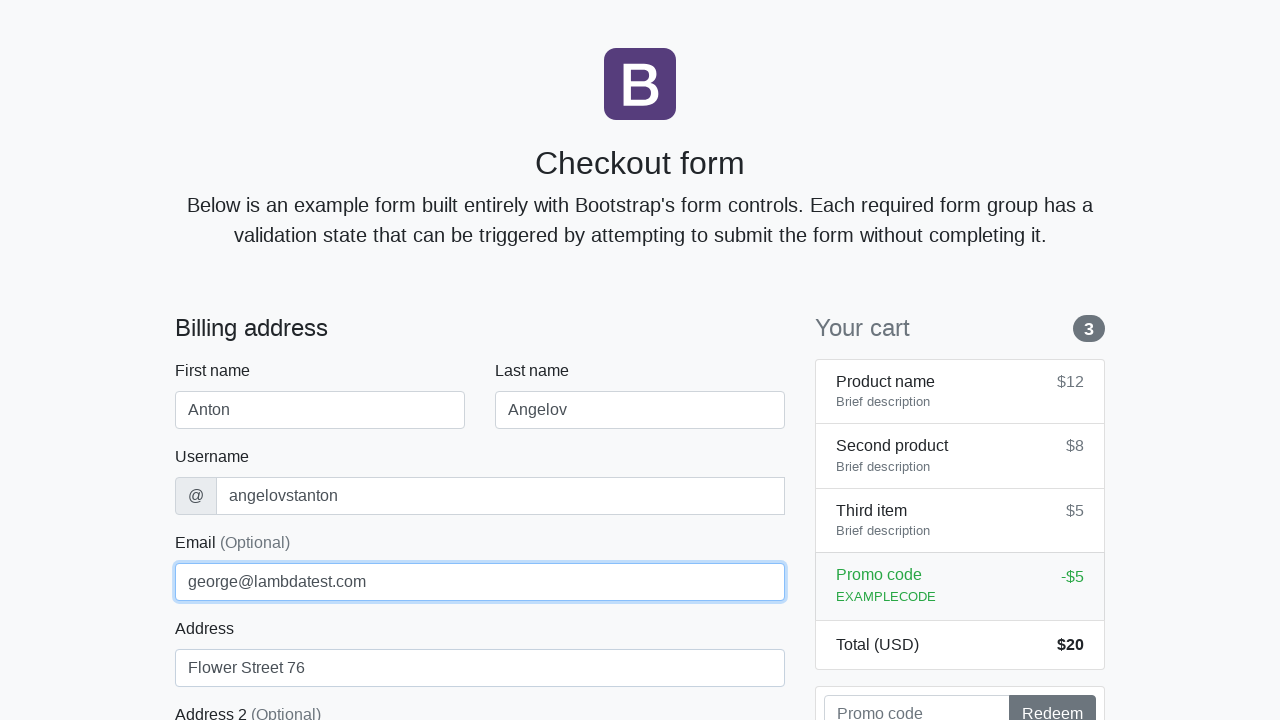

Selected 'United States' from country dropdown on #country
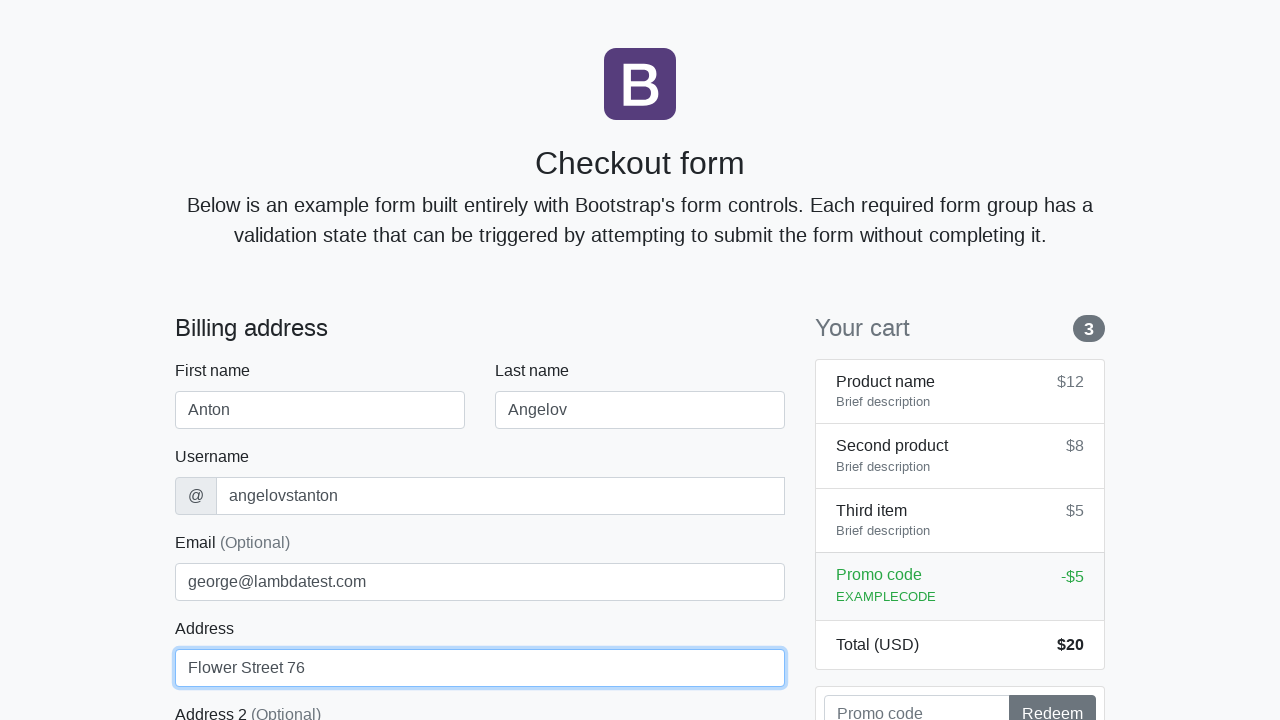

Selected 'California' from state dropdown on #state
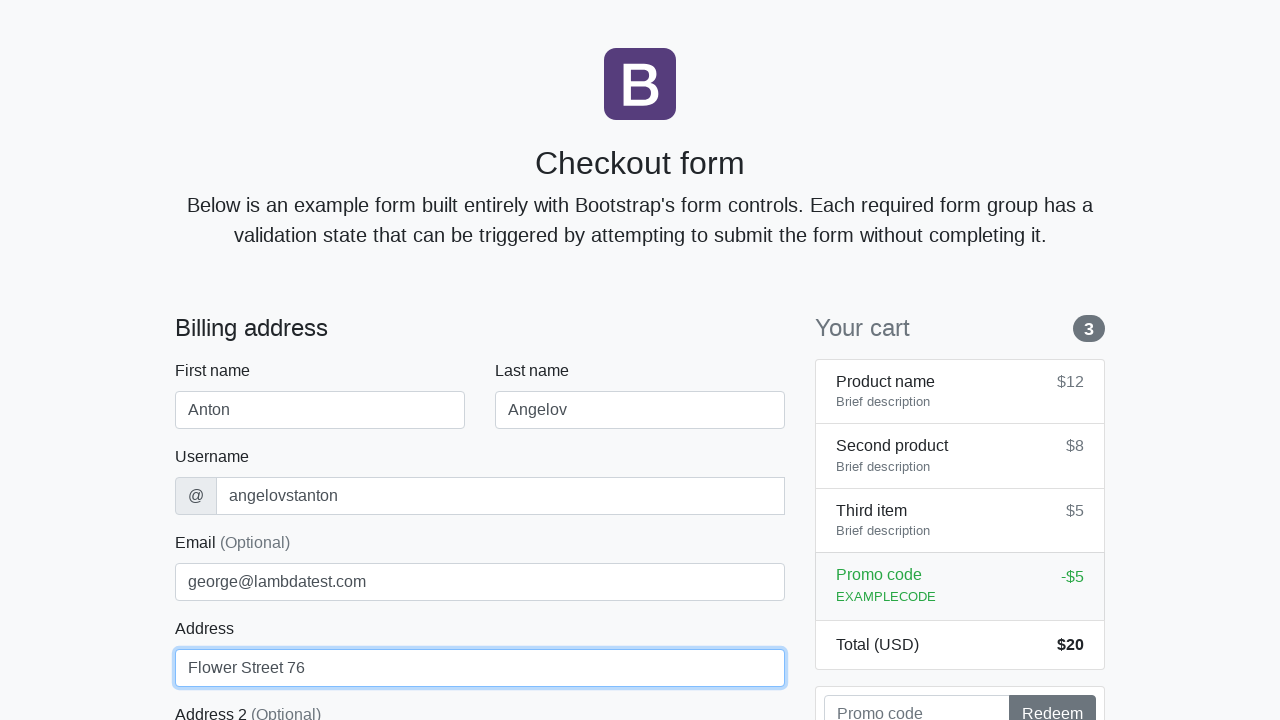

Filled zip code field with '1000' on #zip
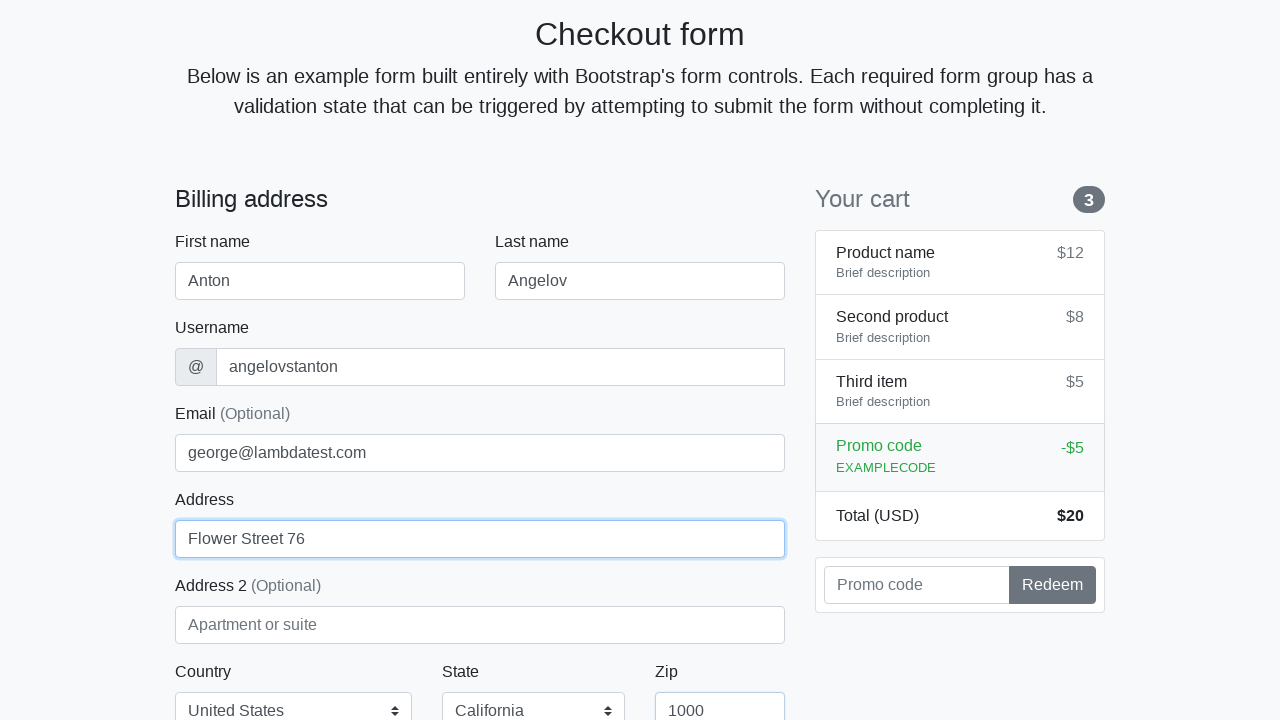

Filled credit card name field with 'Anton Angelov' on #cc-name
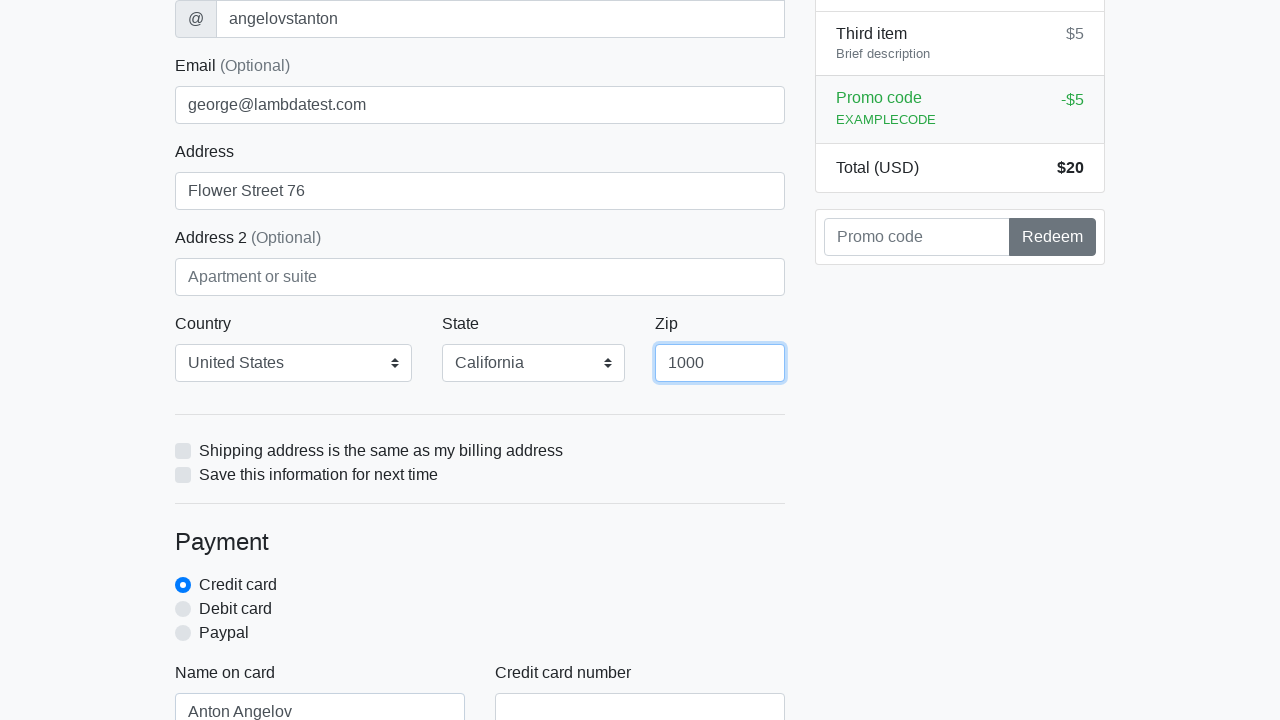

Filled credit card number field with '5610591081018250' on #cc-number
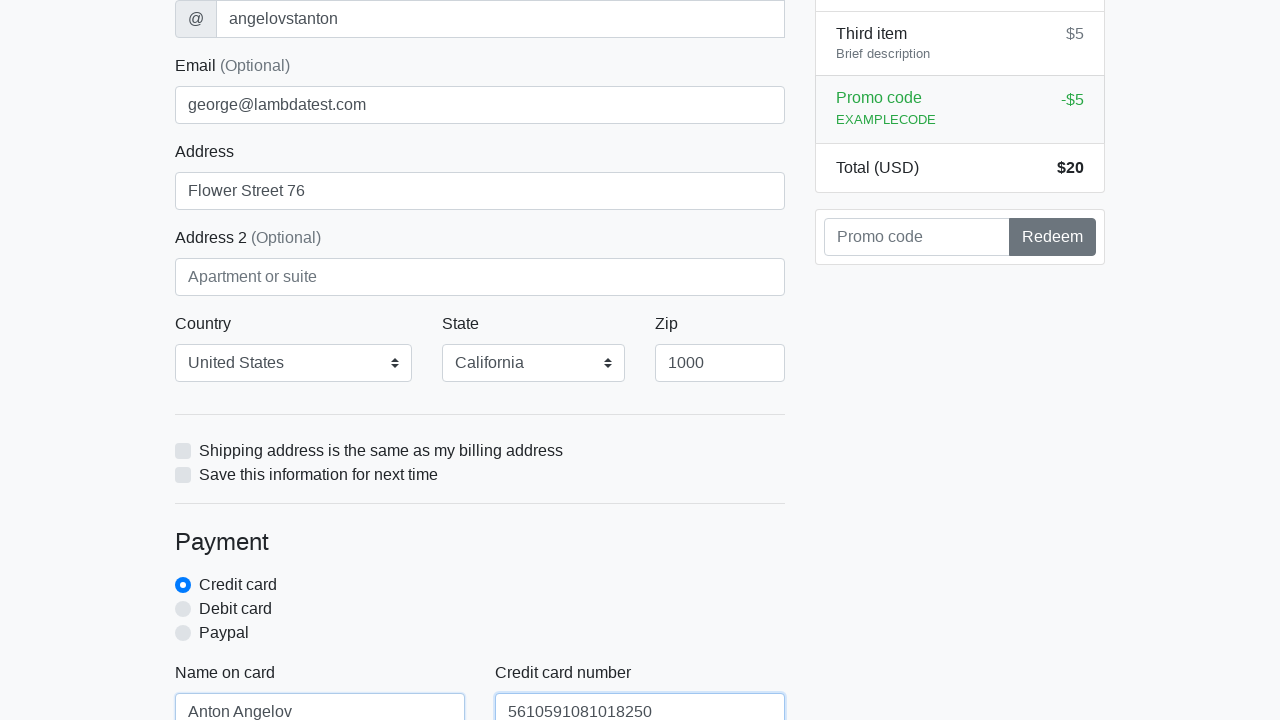

Filled credit card expiration field with '20/10/2020' on #cc-expiration
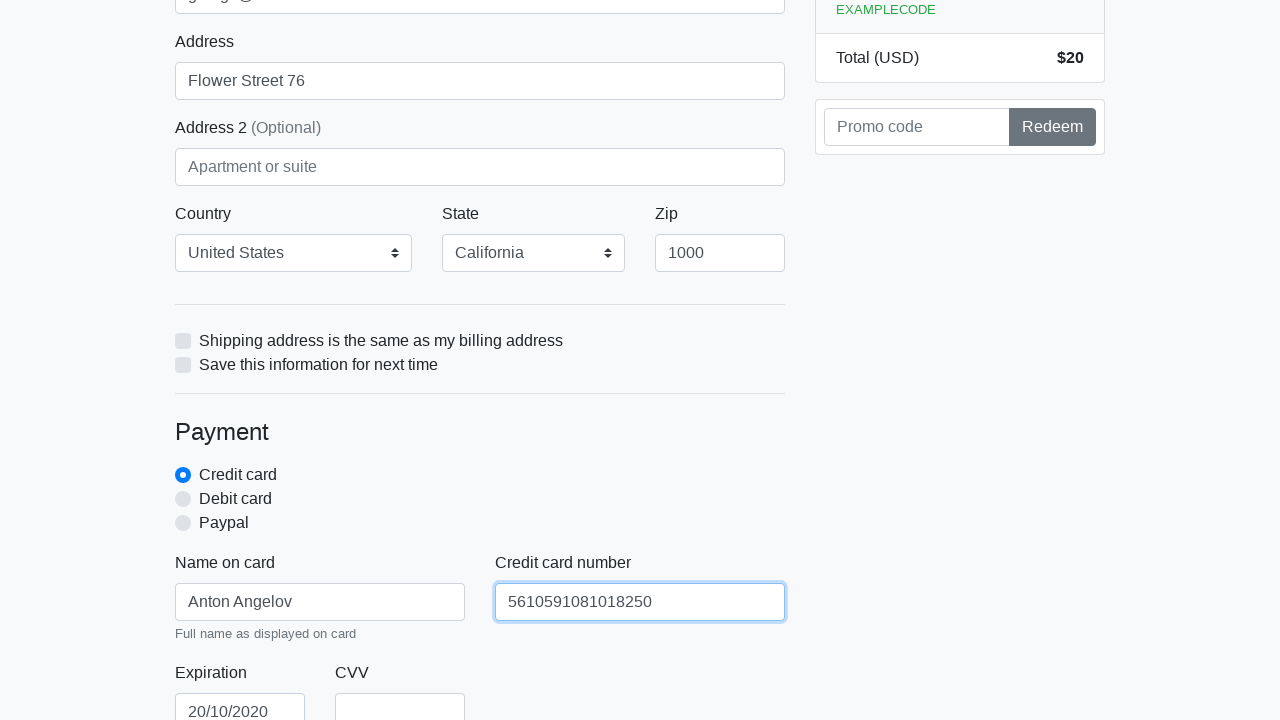

Filled credit card CVV field with '888' on #cc-cvv
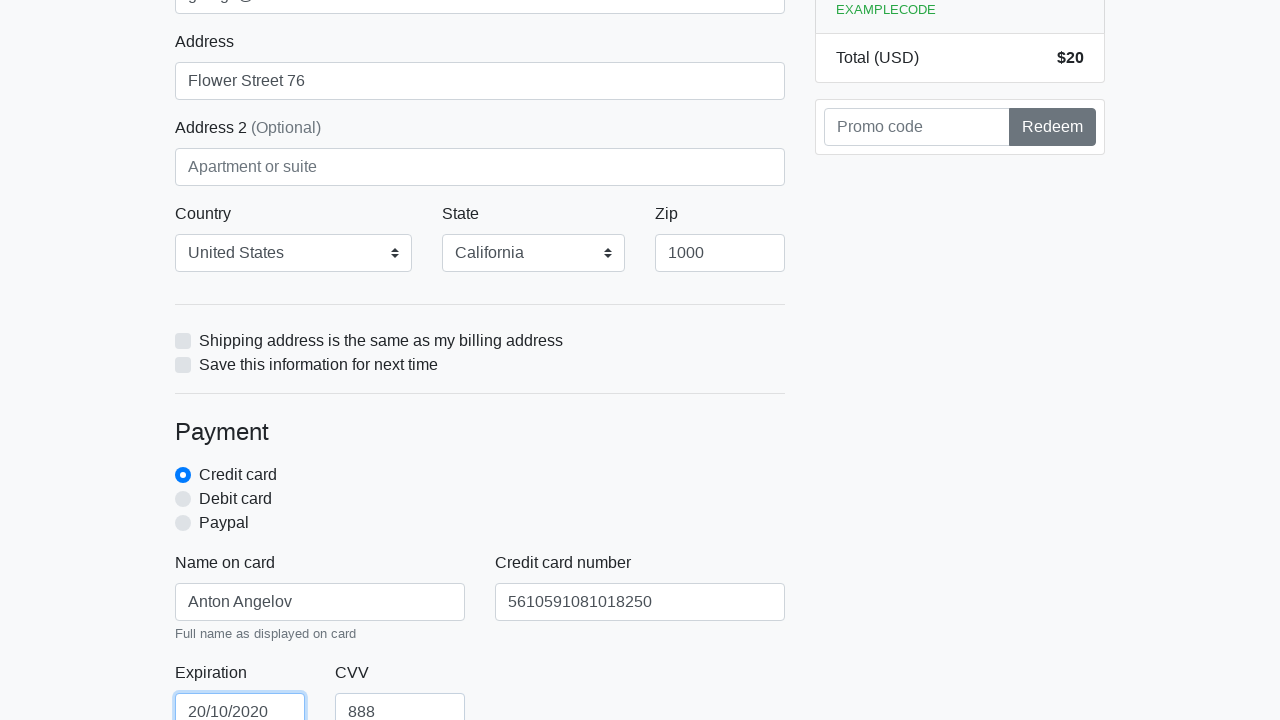

Clicked the submit button to complete checkout at (480, 500) on xpath=/html/body/div/div[2]/div[2]/form/button
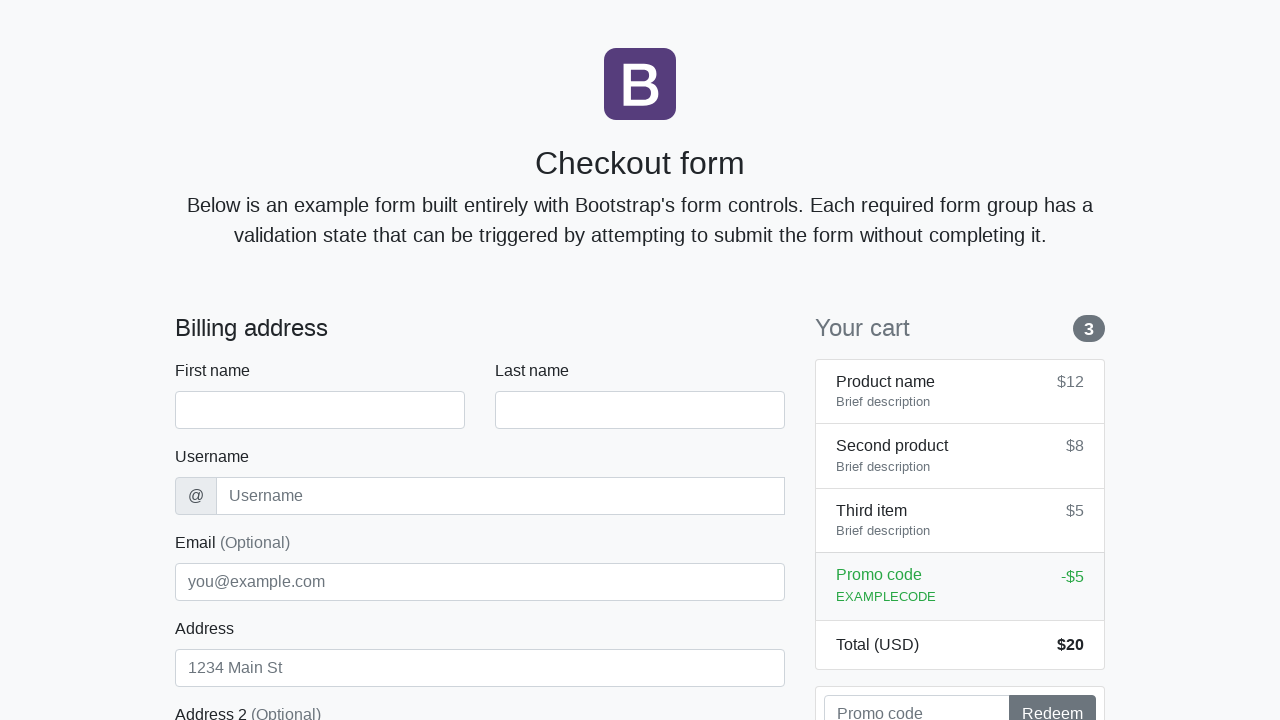

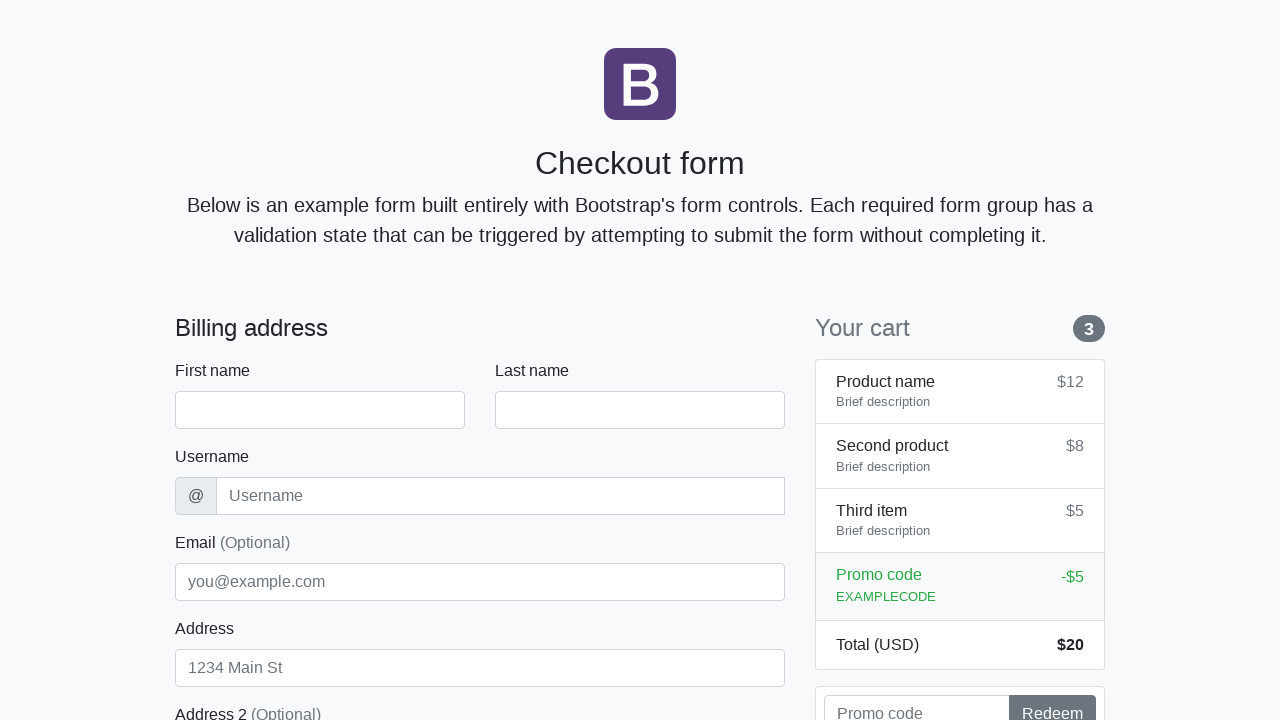